Tests navigation scope by counting links in different sections of the page and opening footer links in new tabs to verify they work correctly

Starting URL: https://rahulshettyacademy.com/AutomationPractice/

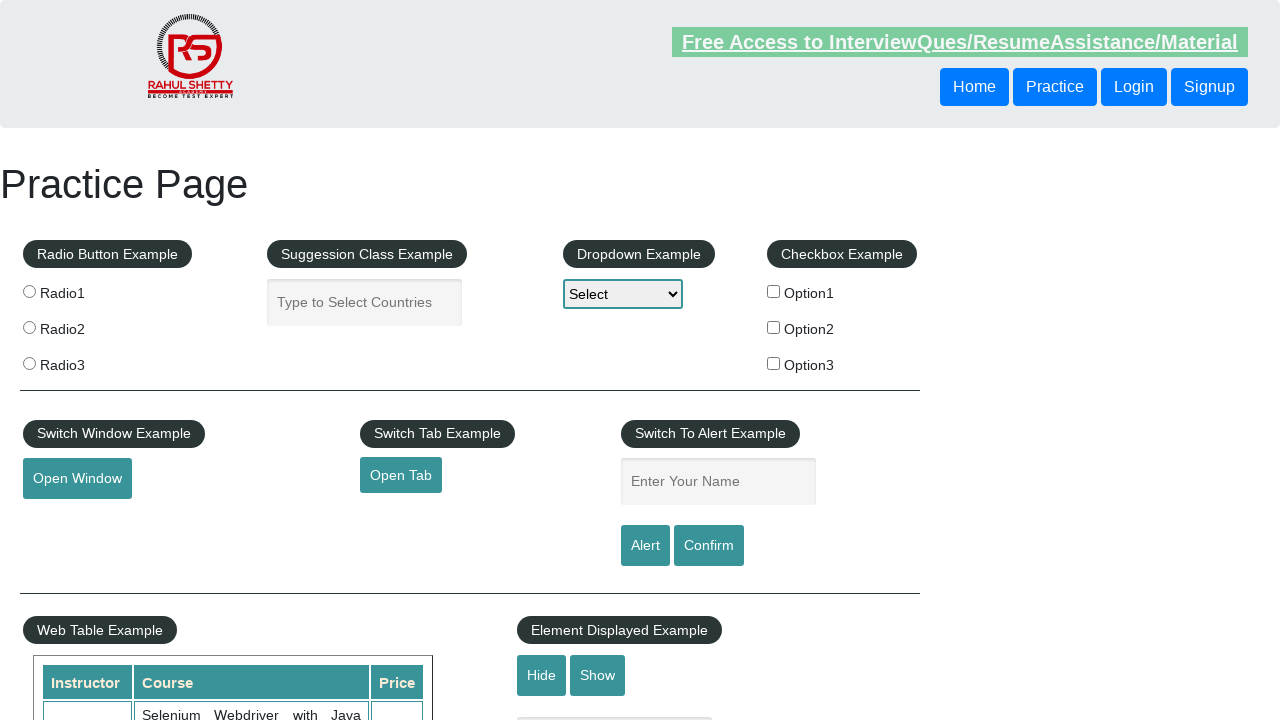

Counted all links on page: 27
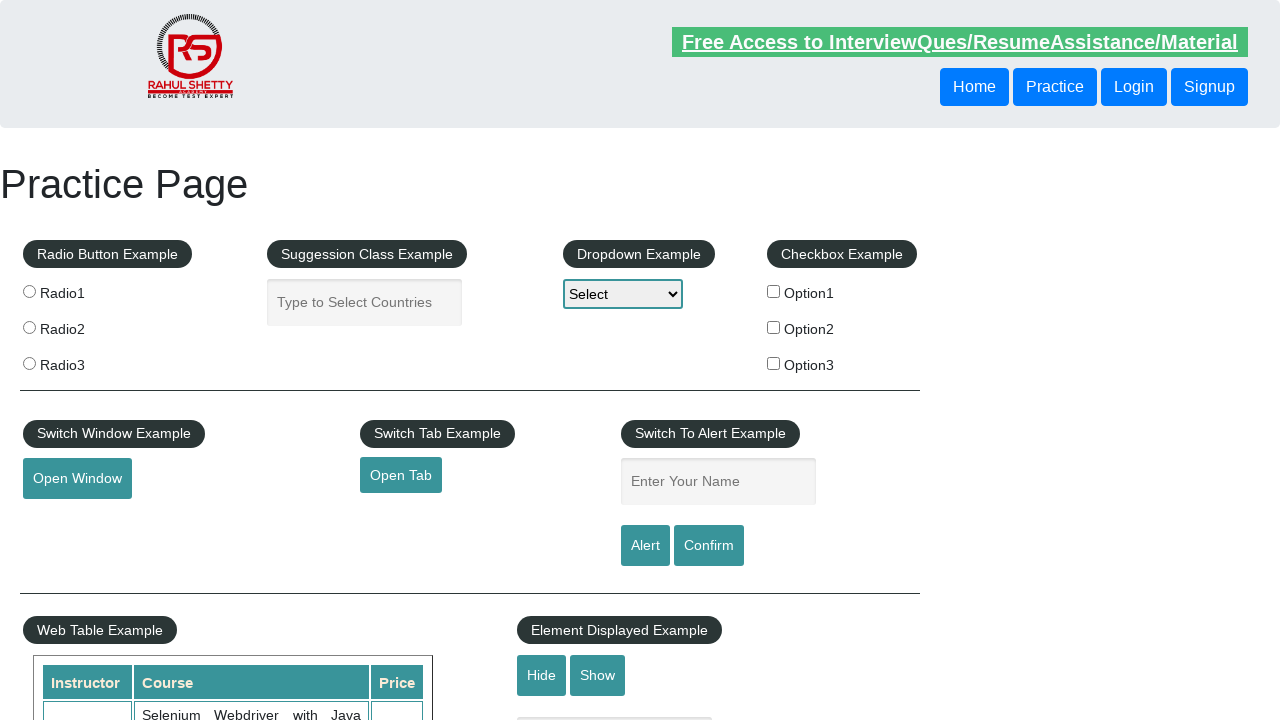

Located footer section (#gf-BIG)
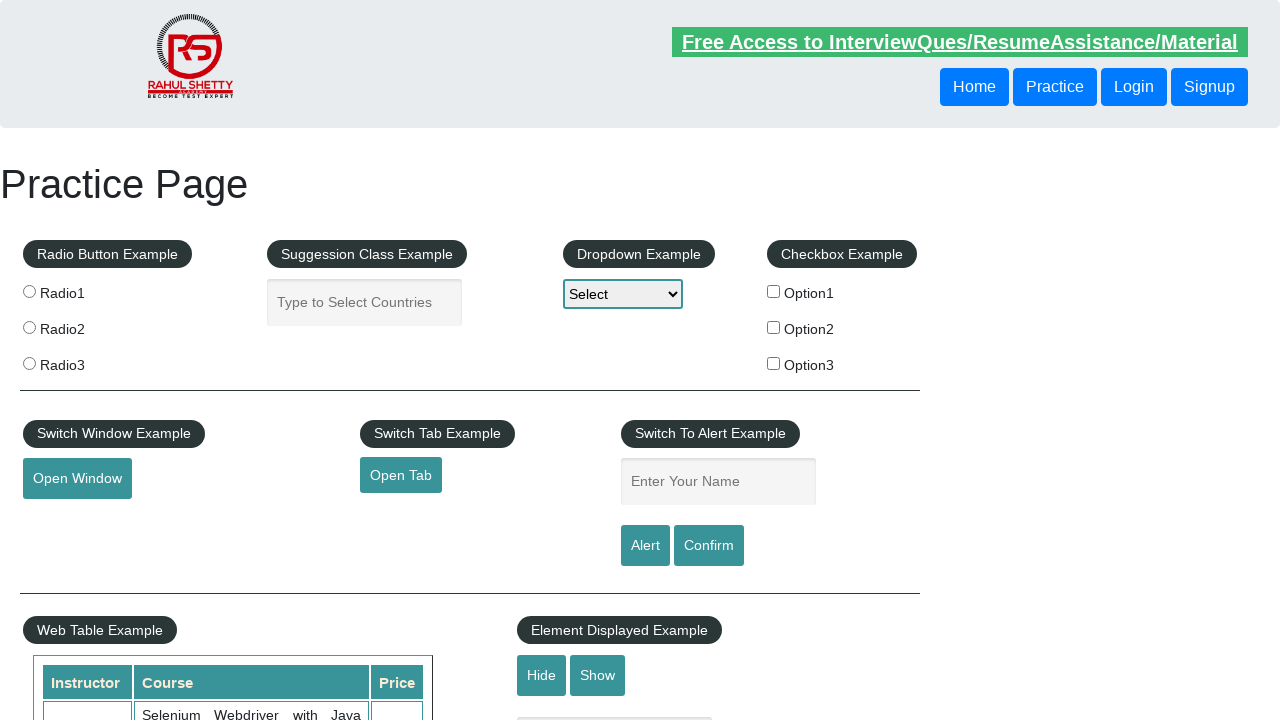

Counted footer section links: 20
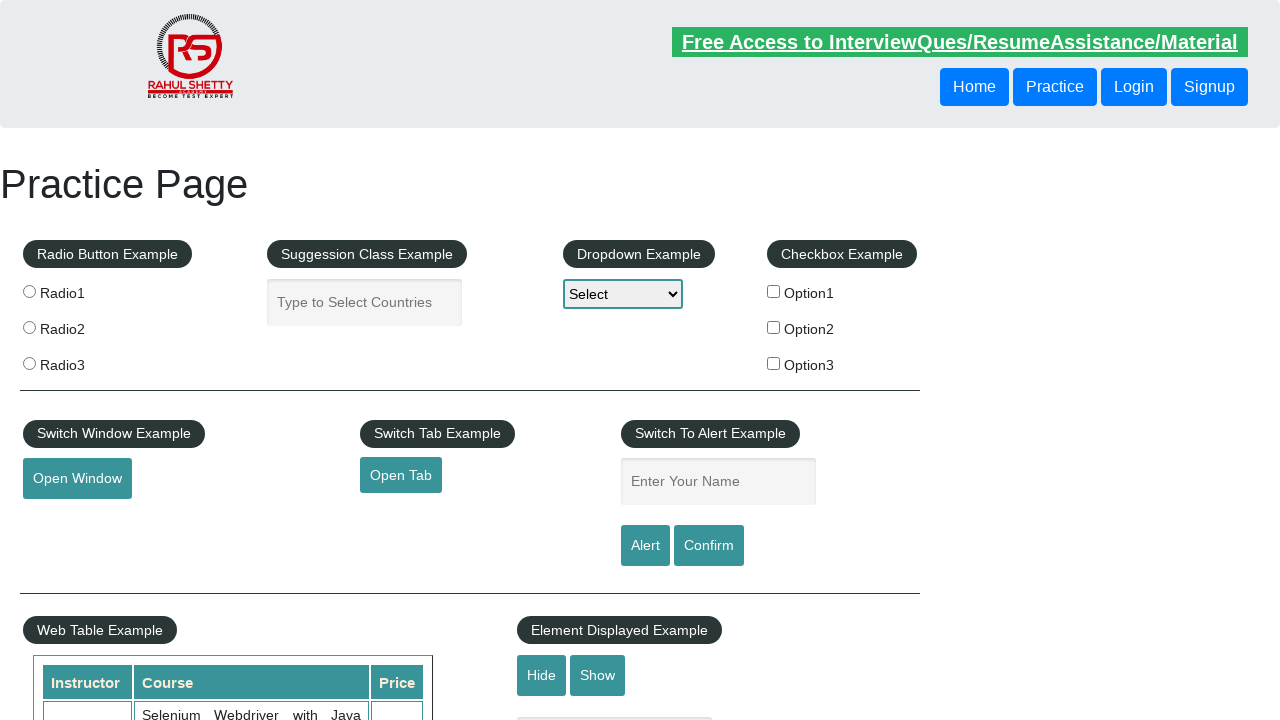

Located first column of footer section
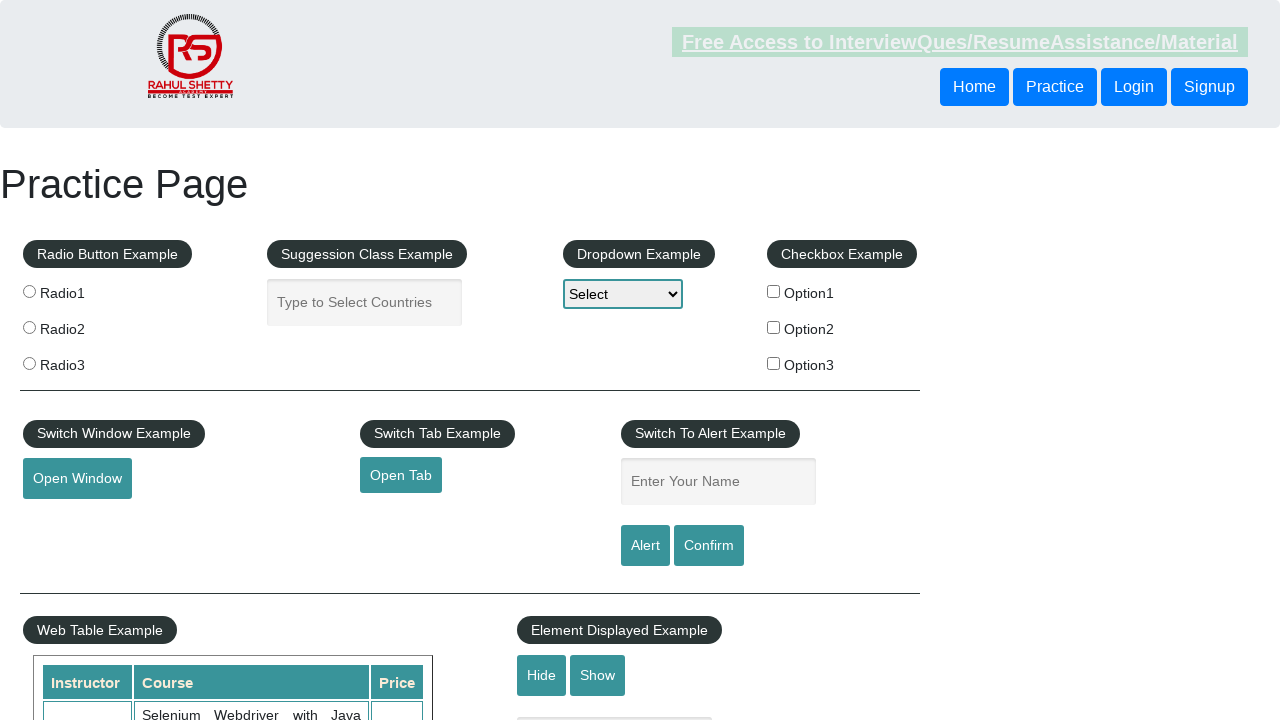

Counted links in first footer column: 0
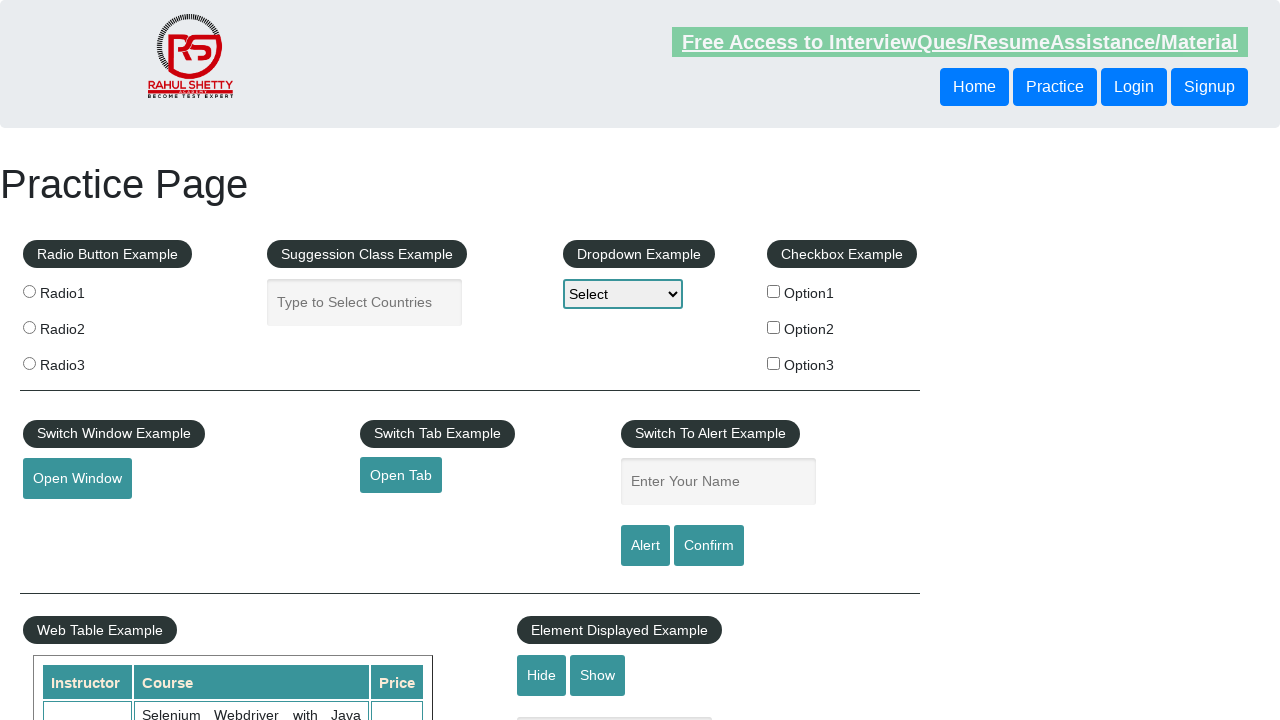

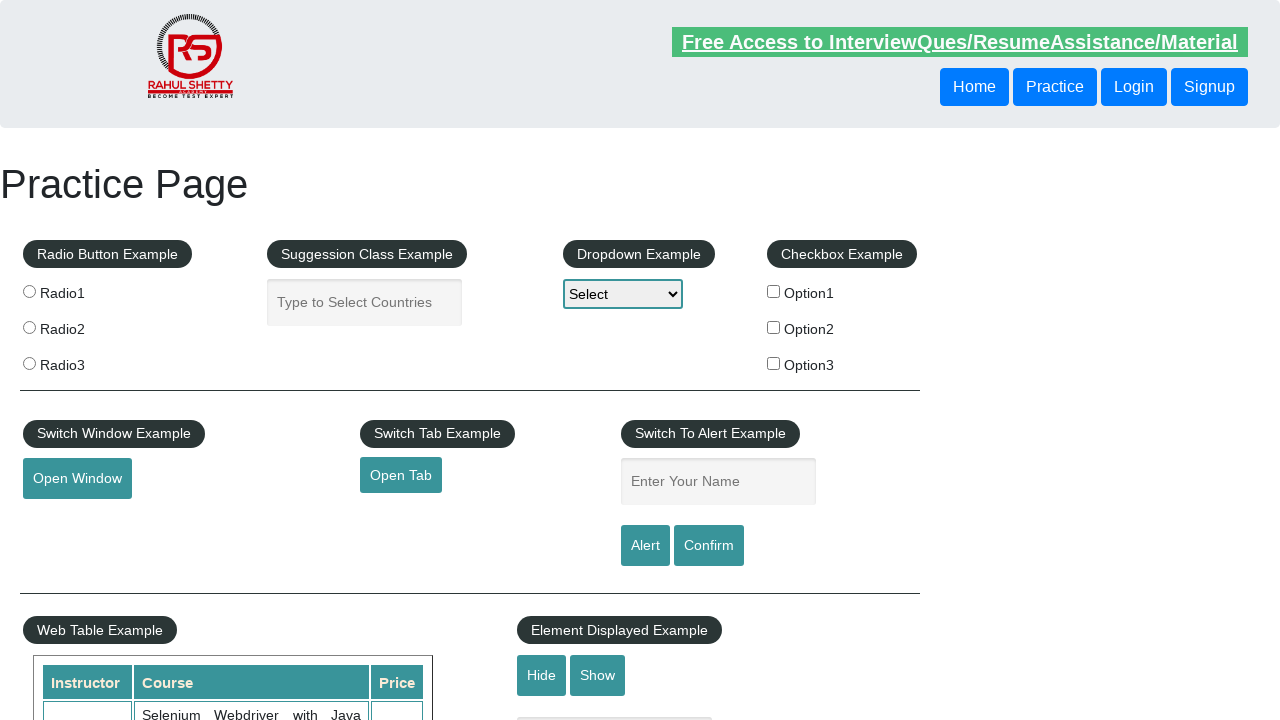